Tests key press detection by pressing the Escape key in an input field

Starting URL: http://the-internet.herokuapp.com/?ref=hackernoon.com

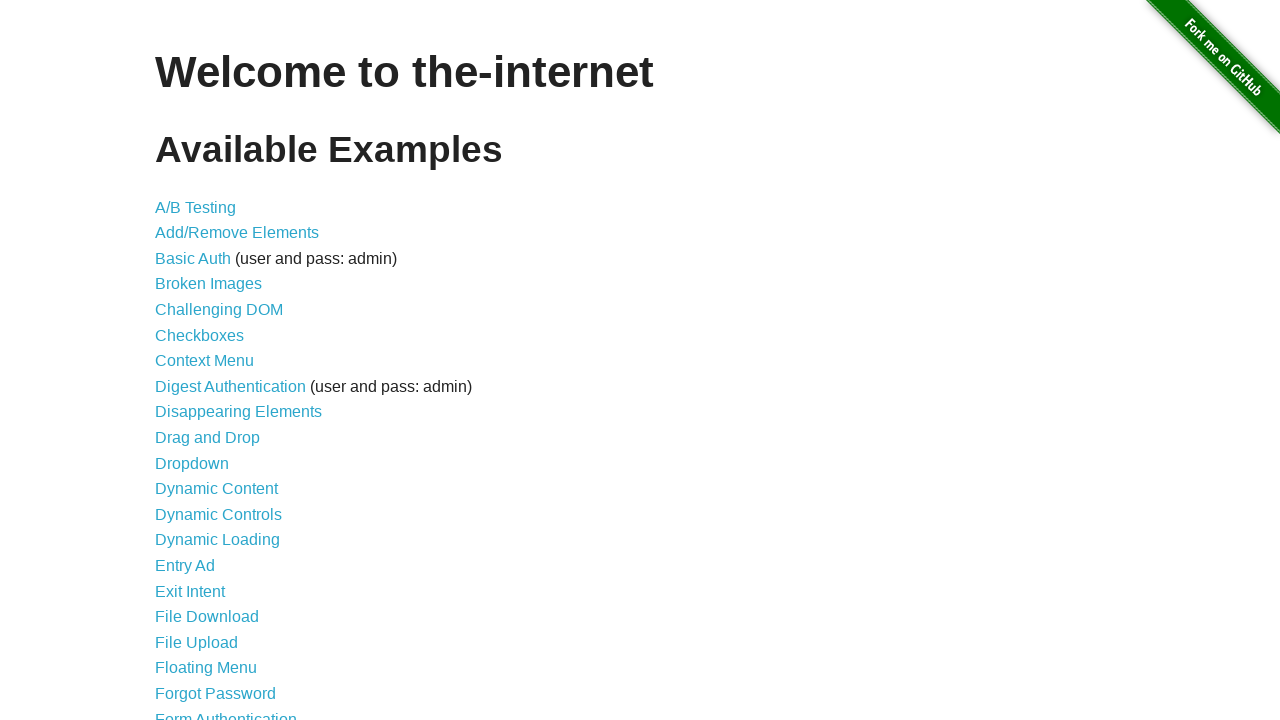

Clicked on Key Presses link at (200, 360) on text=Key Presses
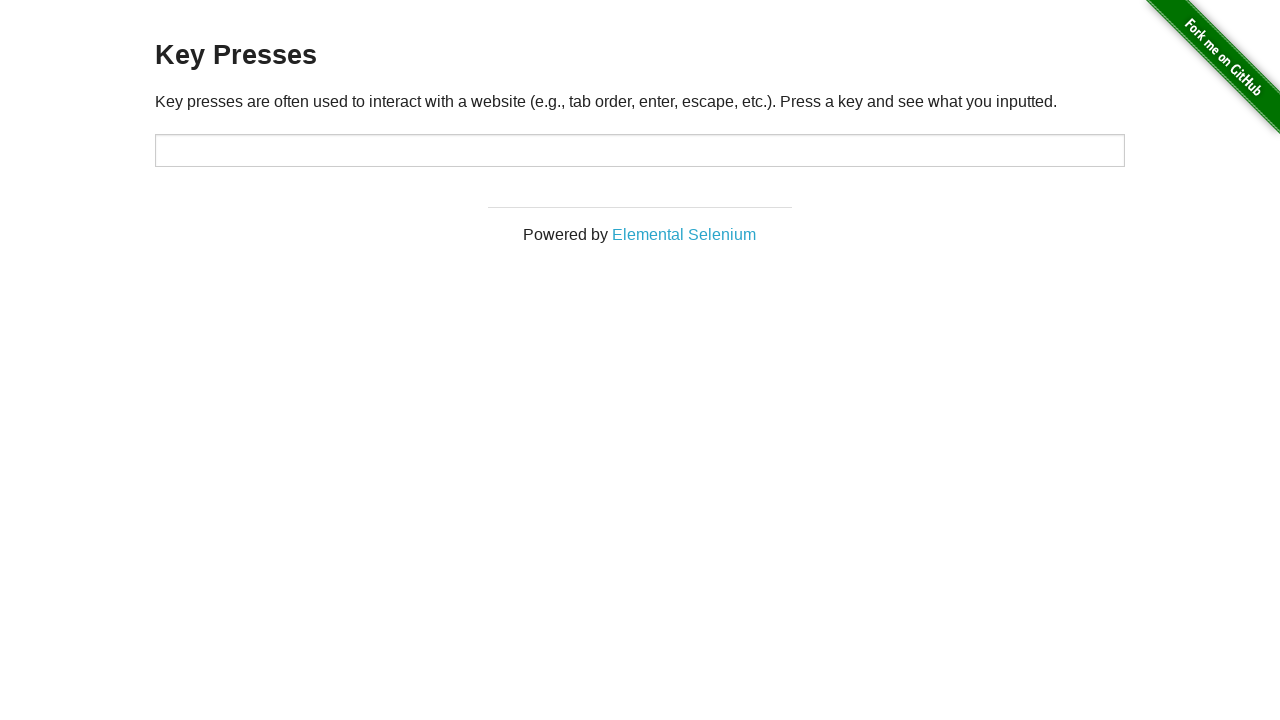

Input field #target loaded
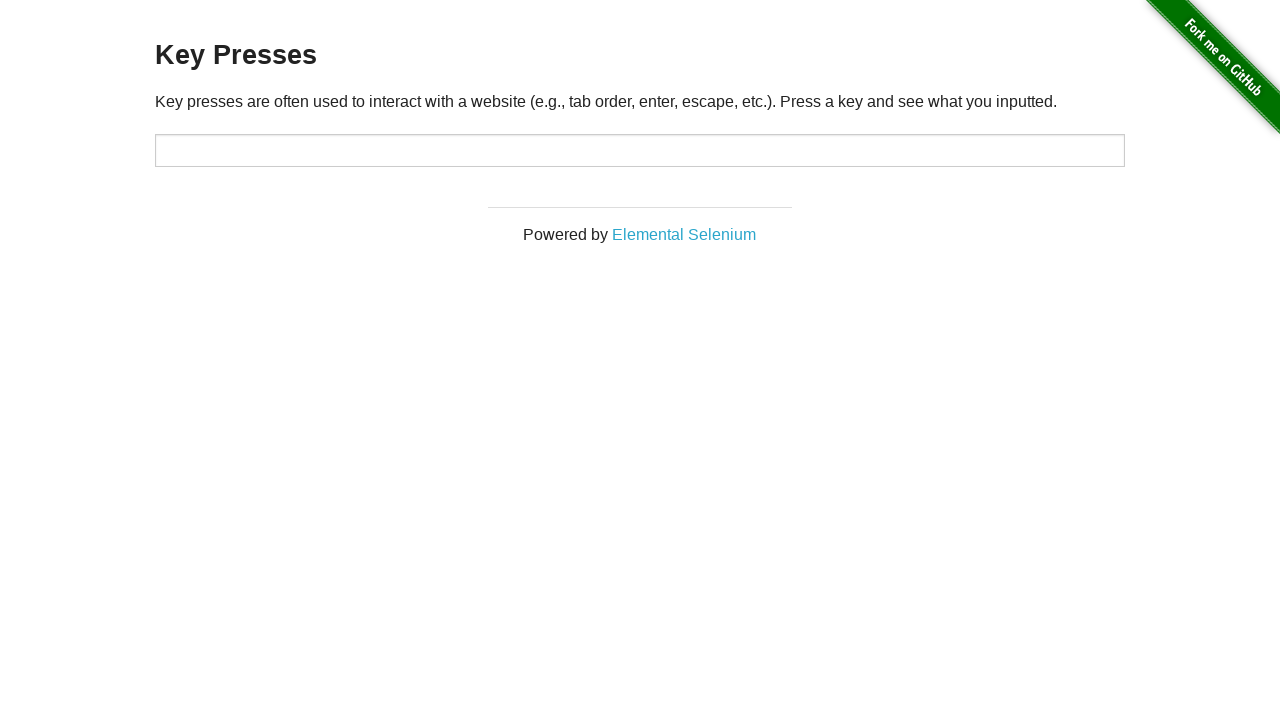

Pressed Escape key in input field on #target
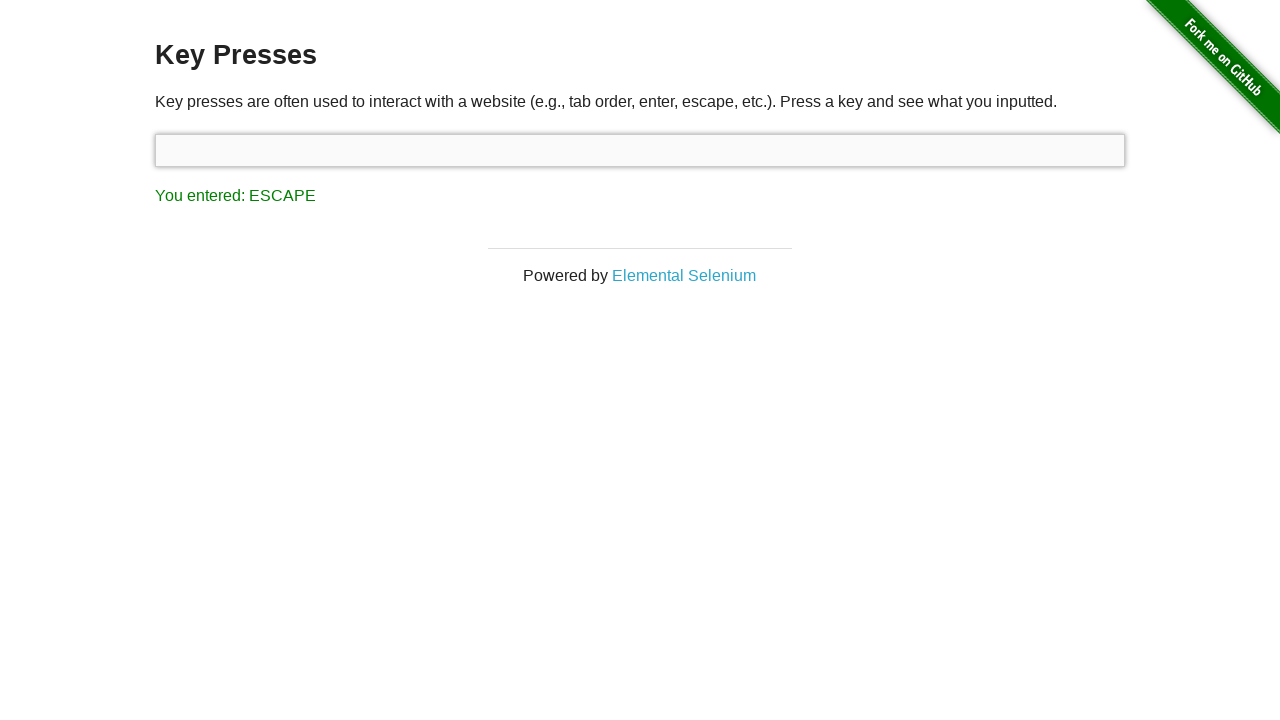

Key press result appeared
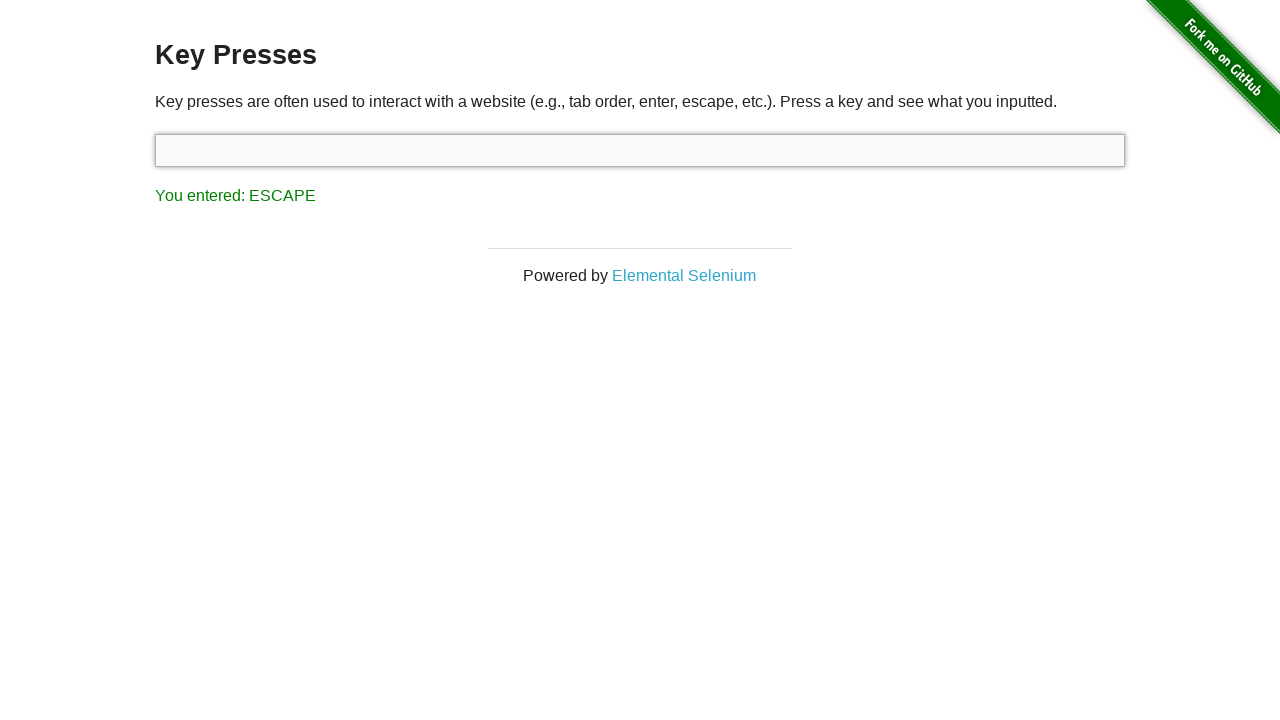

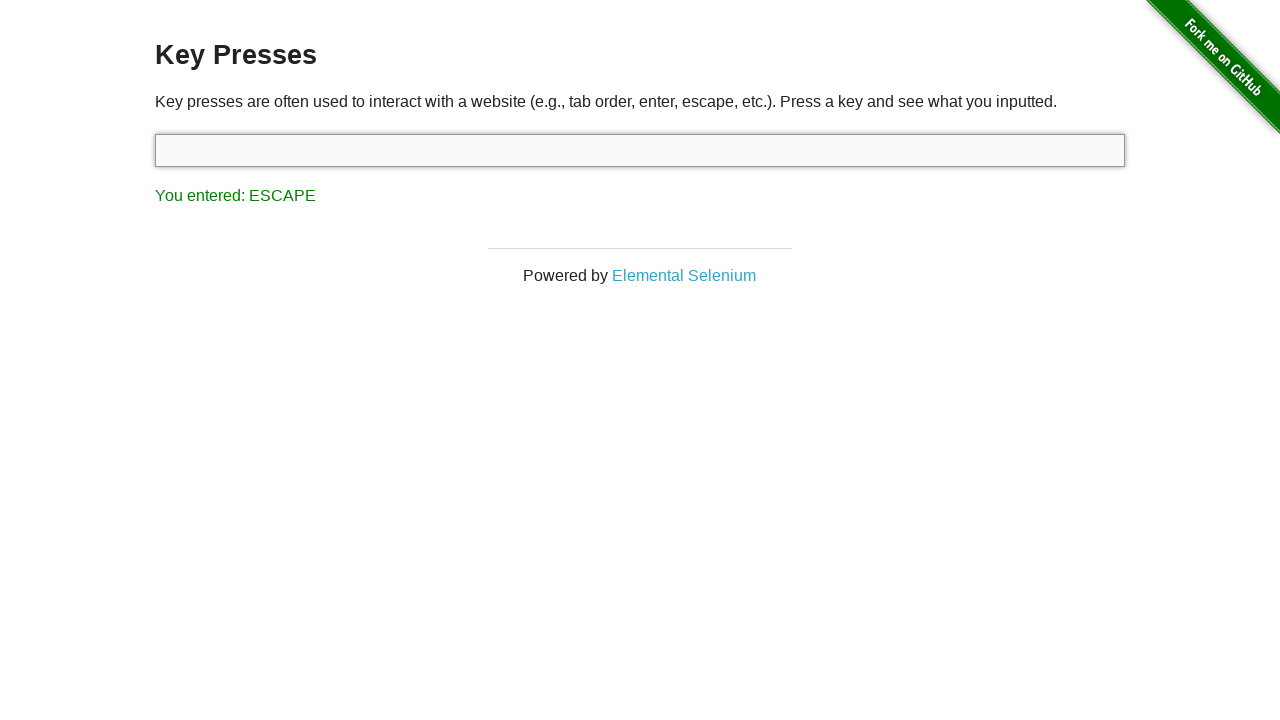